Tests dropdown selection functionality by finding a dropdown element, iterating through its options, clicking on "Option 1", and verifying the selection was made correctly.

Starting URL: https://the-internet.herokuapp.com/dropdown

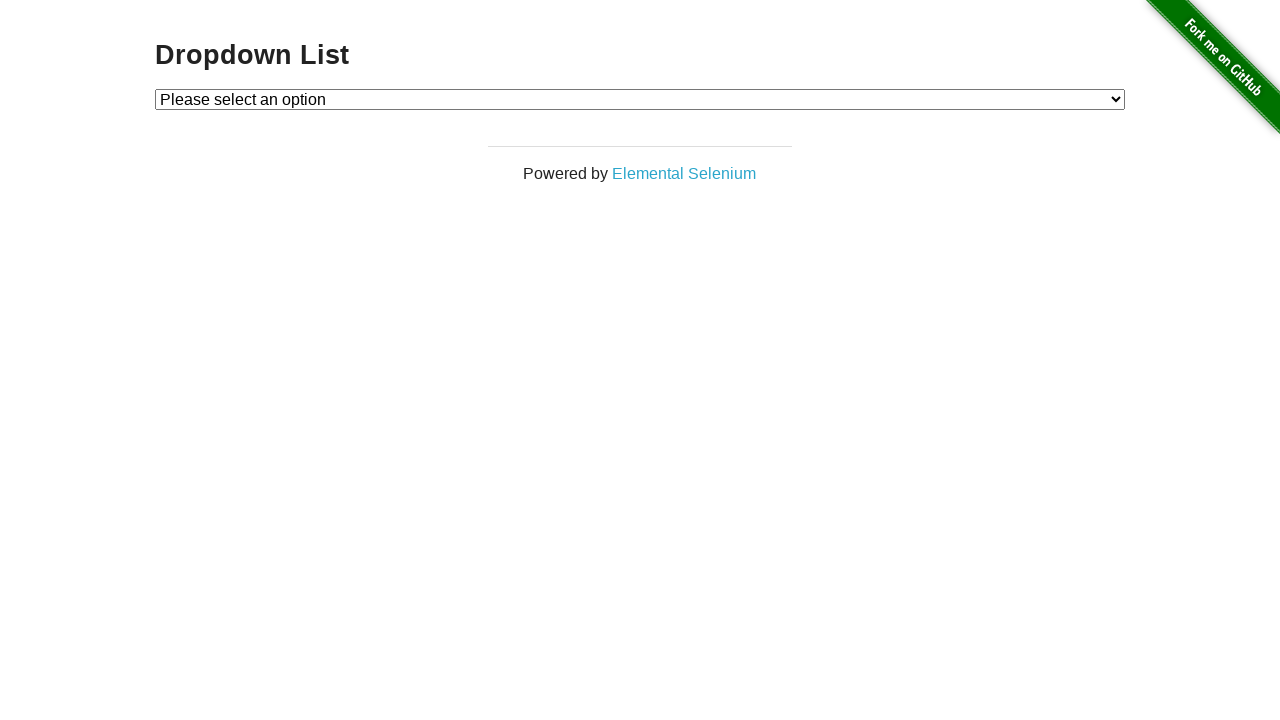

Waited for dropdown element to be visible
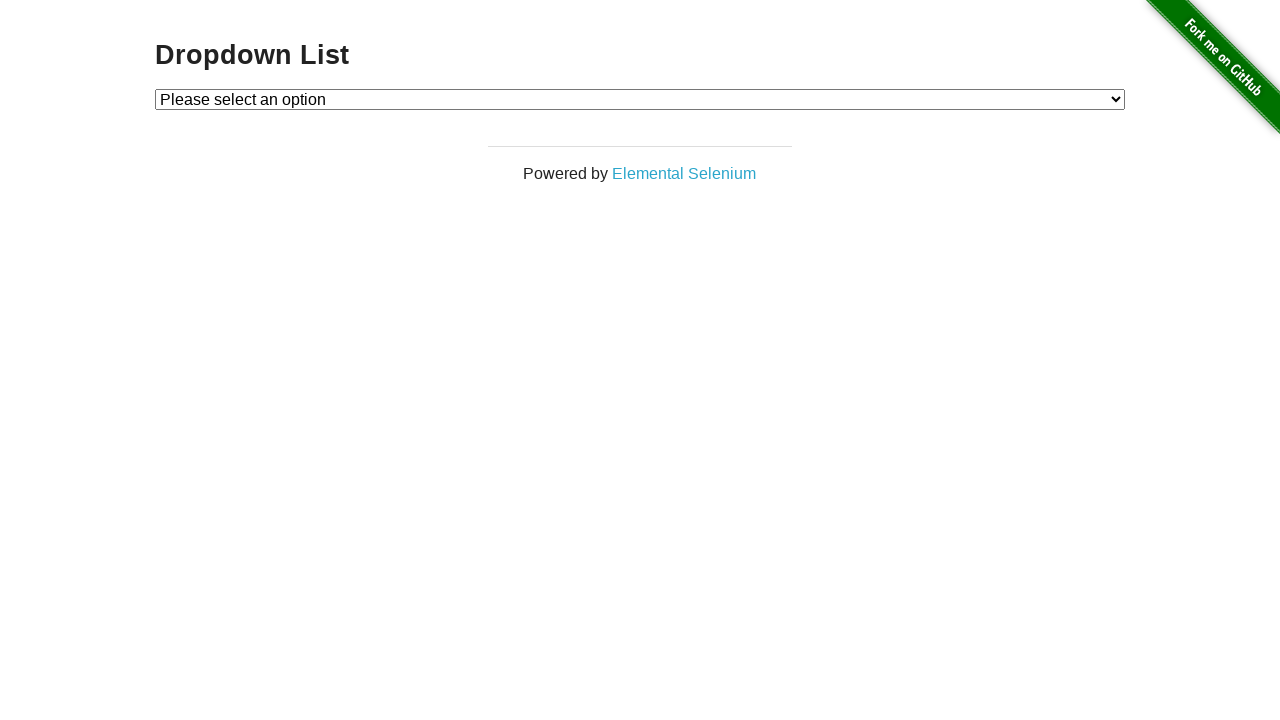

Selected 'Option 1' from the dropdown on #dropdown
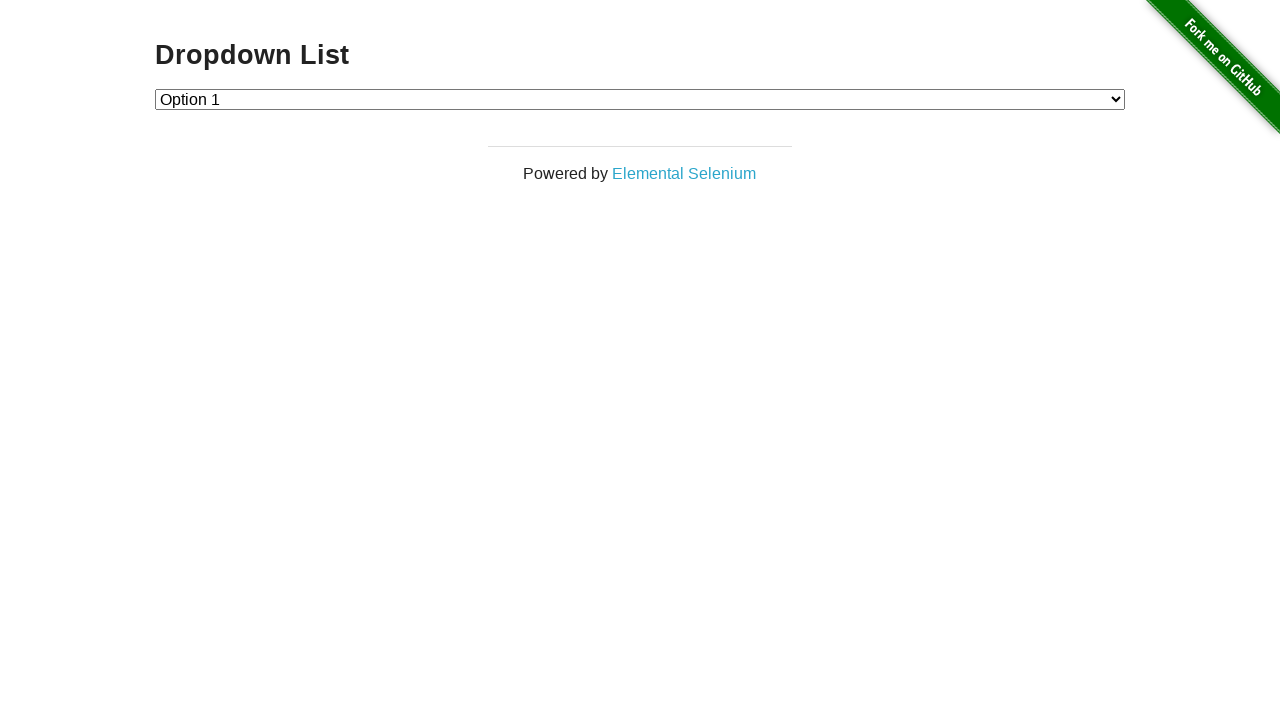

Retrieved the selected dropdown value
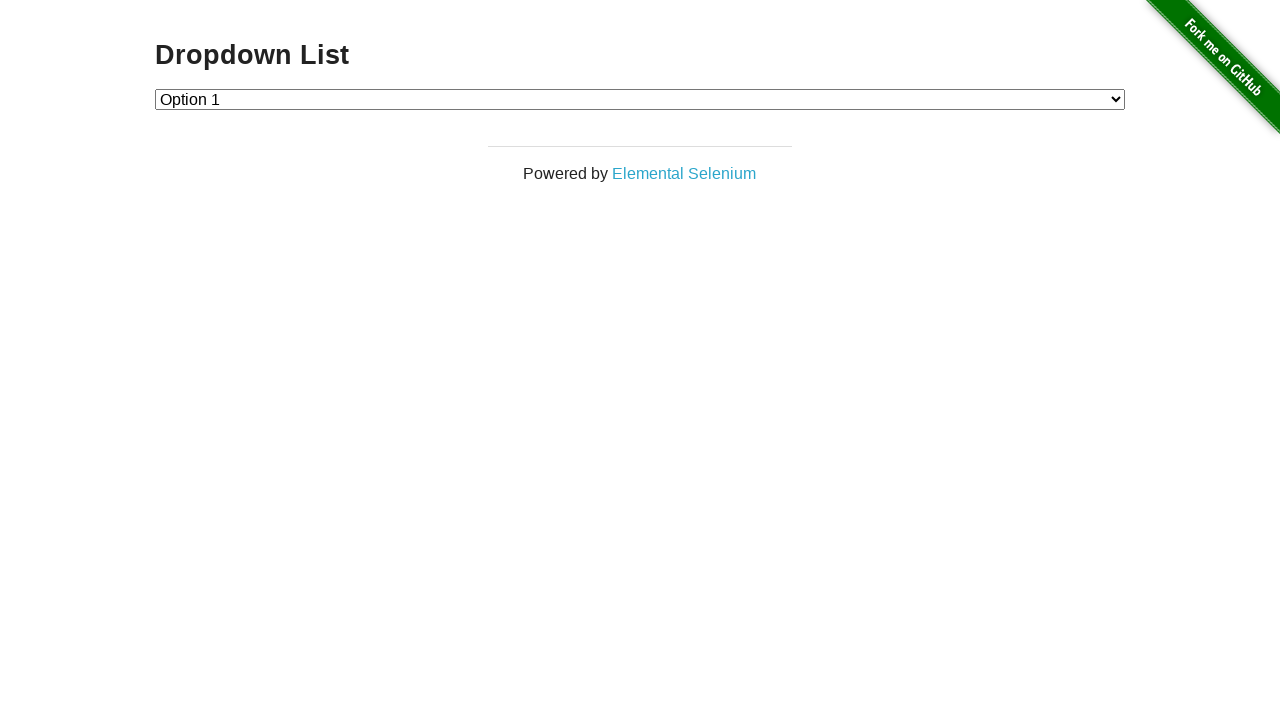

Verified that dropdown selection value is '1'
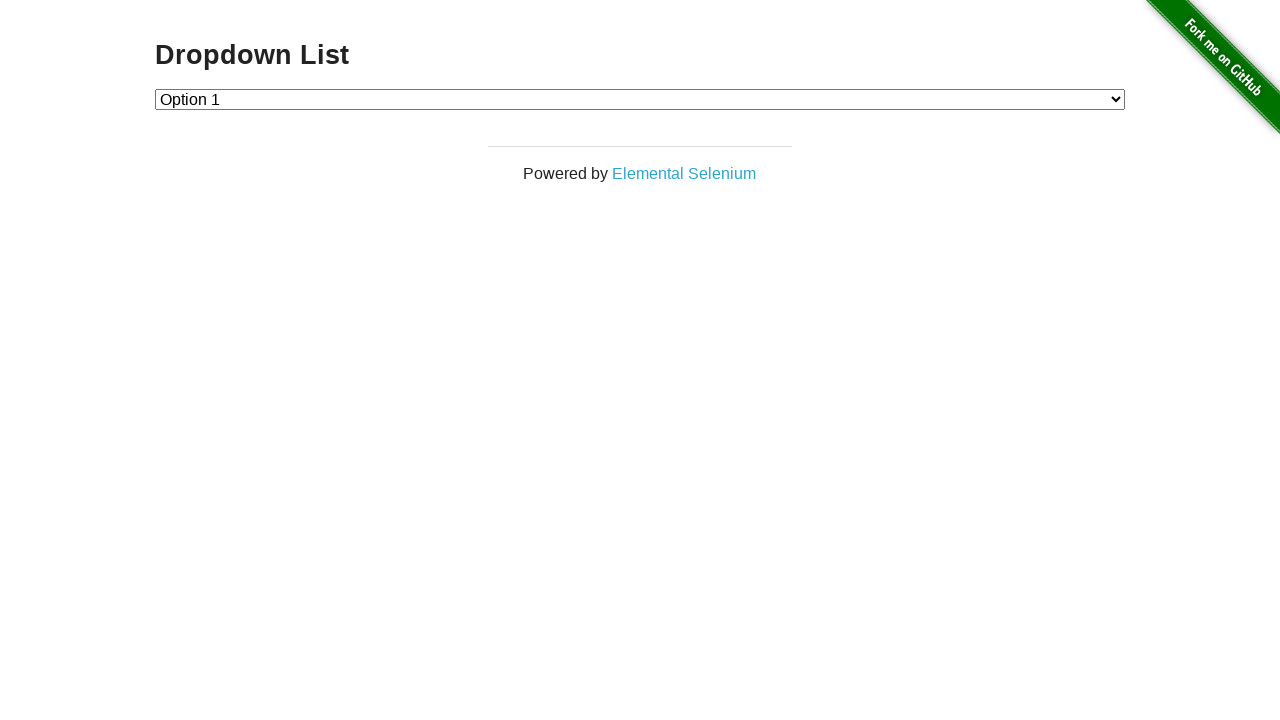

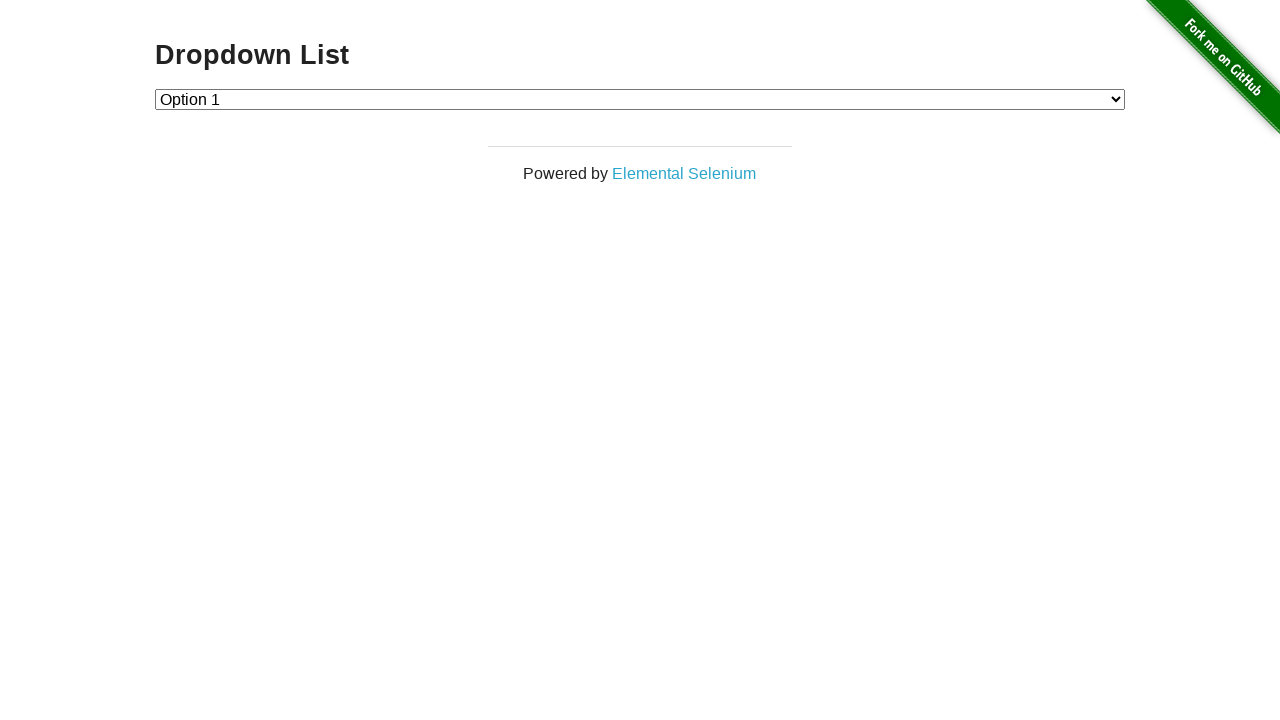